Tests marking individual todo items as complete by checking their checkboxes

Starting URL: https://demo.playwright.dev/todomvc

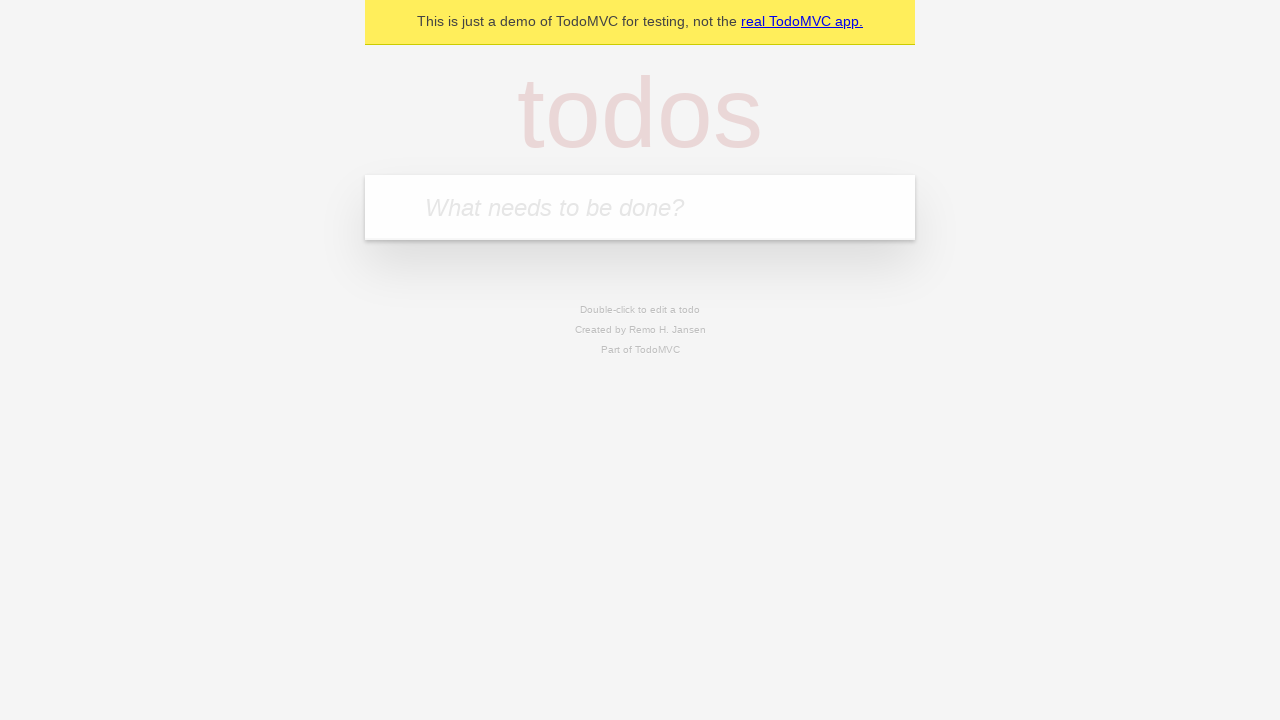

Filled todo input with 'buy some cheese' on internal:attr=[placeholder="What needs to be done?"i]
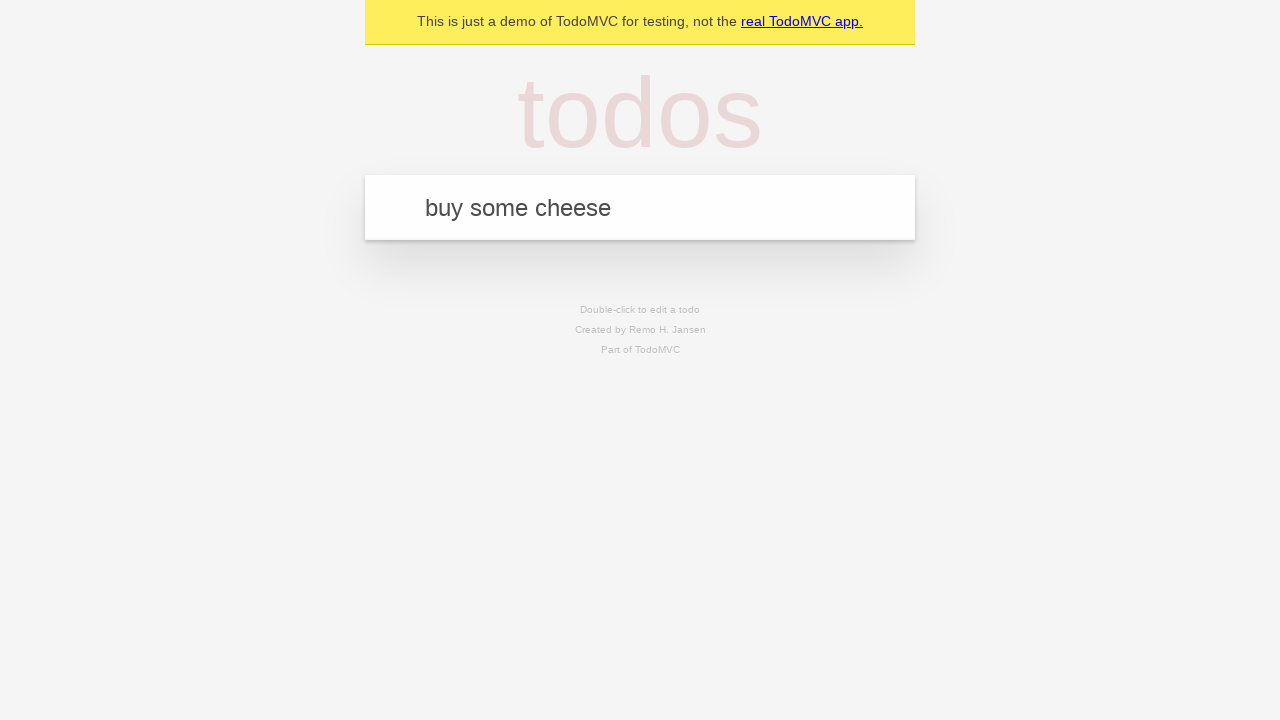

Pressed Enter to add 'buy some cheese' to todo list on internal:attr=[placeholder="What needs to be done?"i]
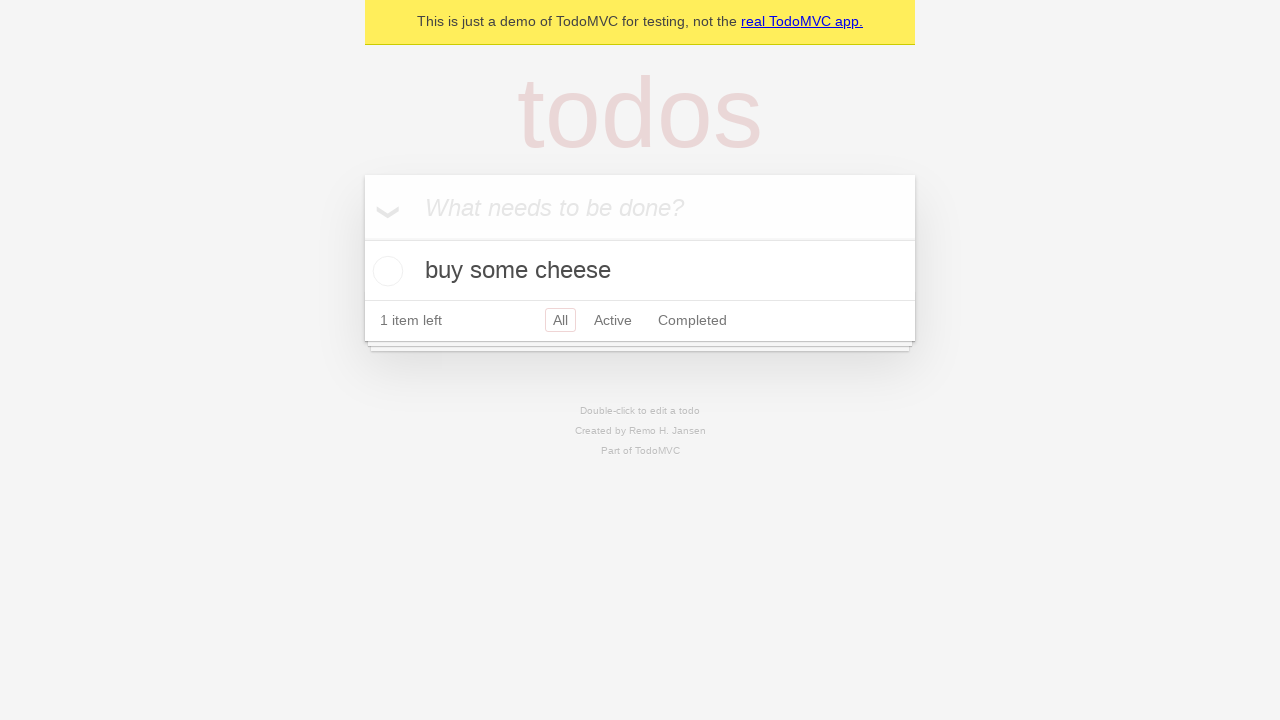

Filled todo input with 'feed the cat' on internal:attr=[placeholder="What needs to be done?"i]
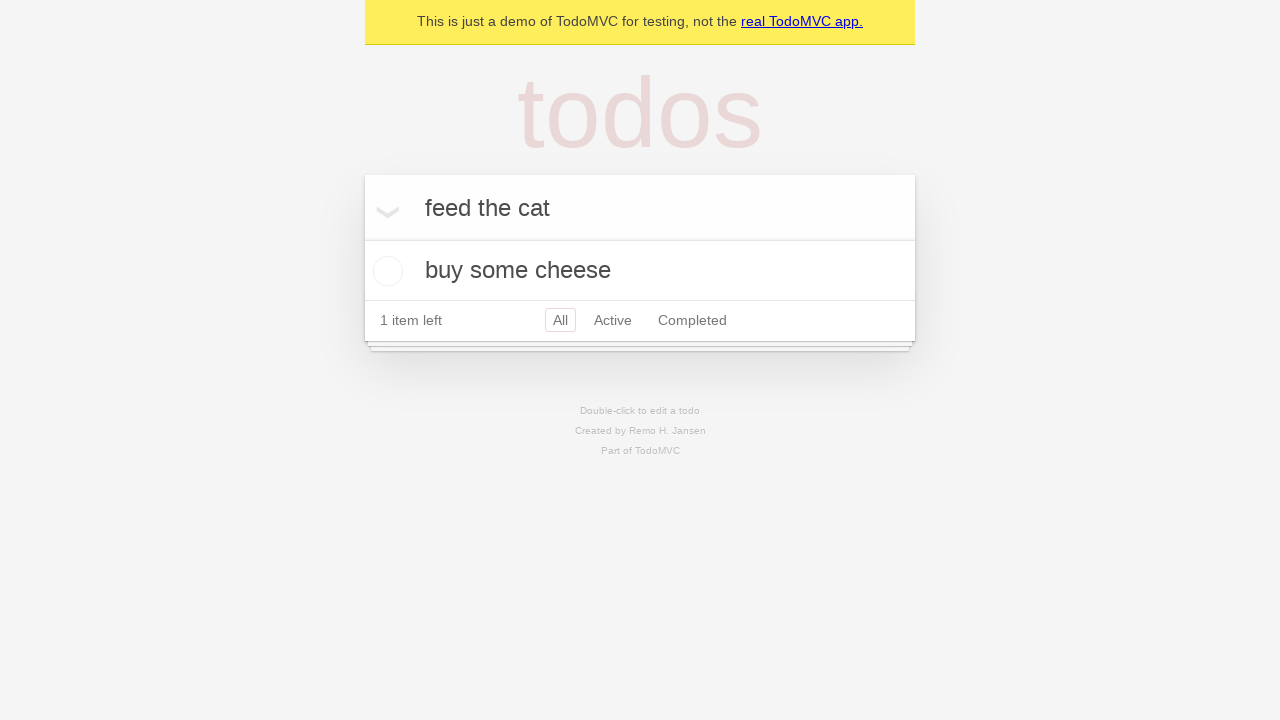

Pressed Enter to add 'feed the cat' to todo list on internal:attr=[placeholder="What needs to be done?"i]
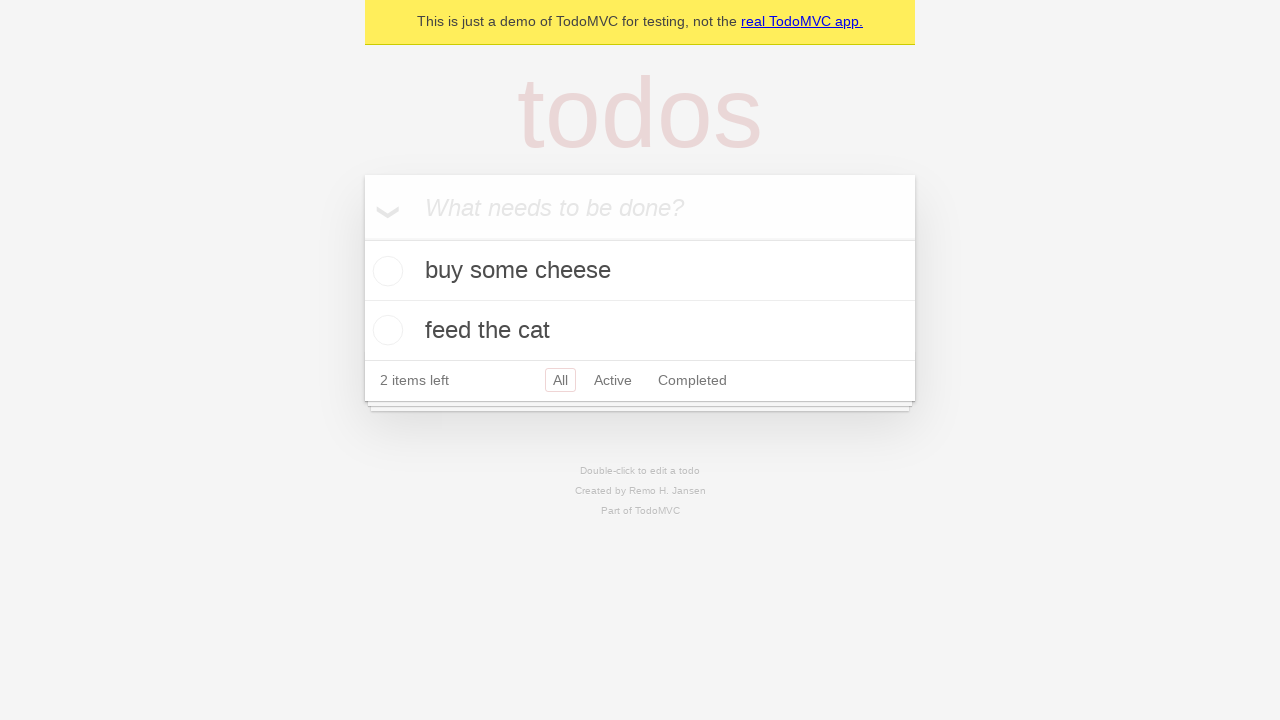

Checked checkbox for first todo item 'buy some cheese' at (385, 271) on internal:testid=[data-testid="todo-item"s] >> nth=0 >> internal:role=checkbox
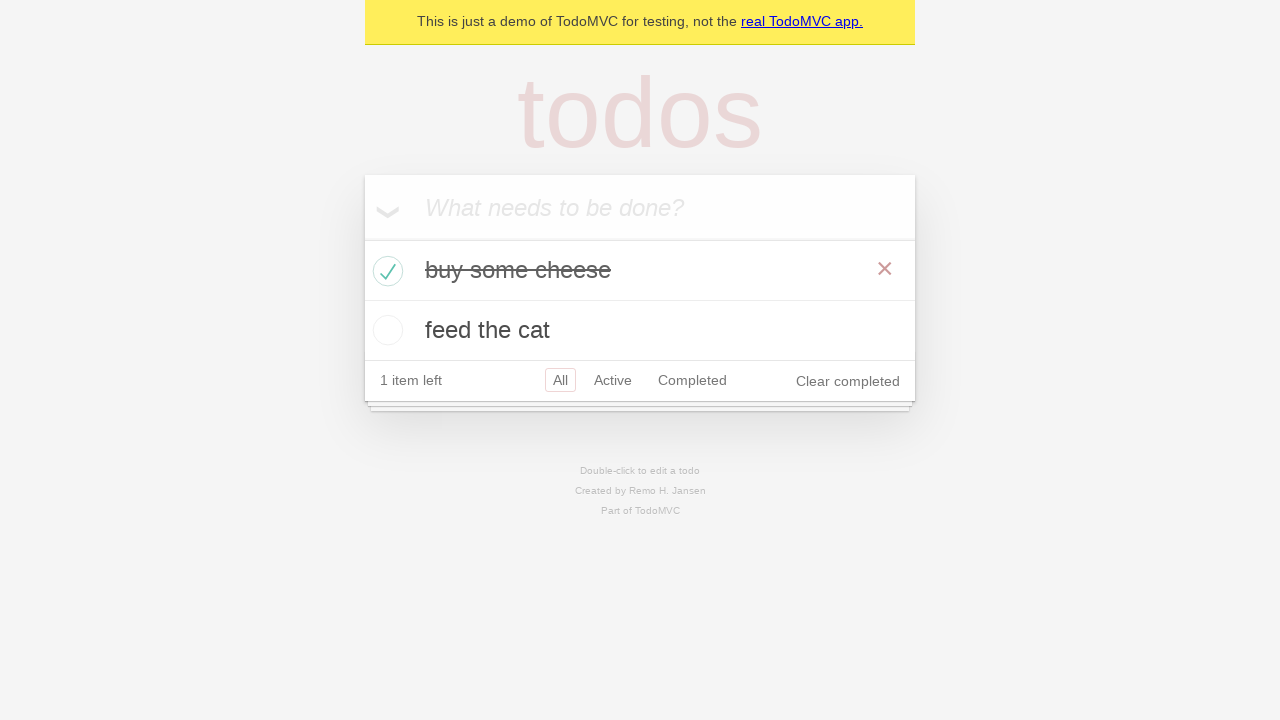

Checked checkbox for second todo item 'feed the cat' at (385, 330) on internal:testid=[data-testid="todo-item"s] >> nth=1 >> internal:role=checkbox
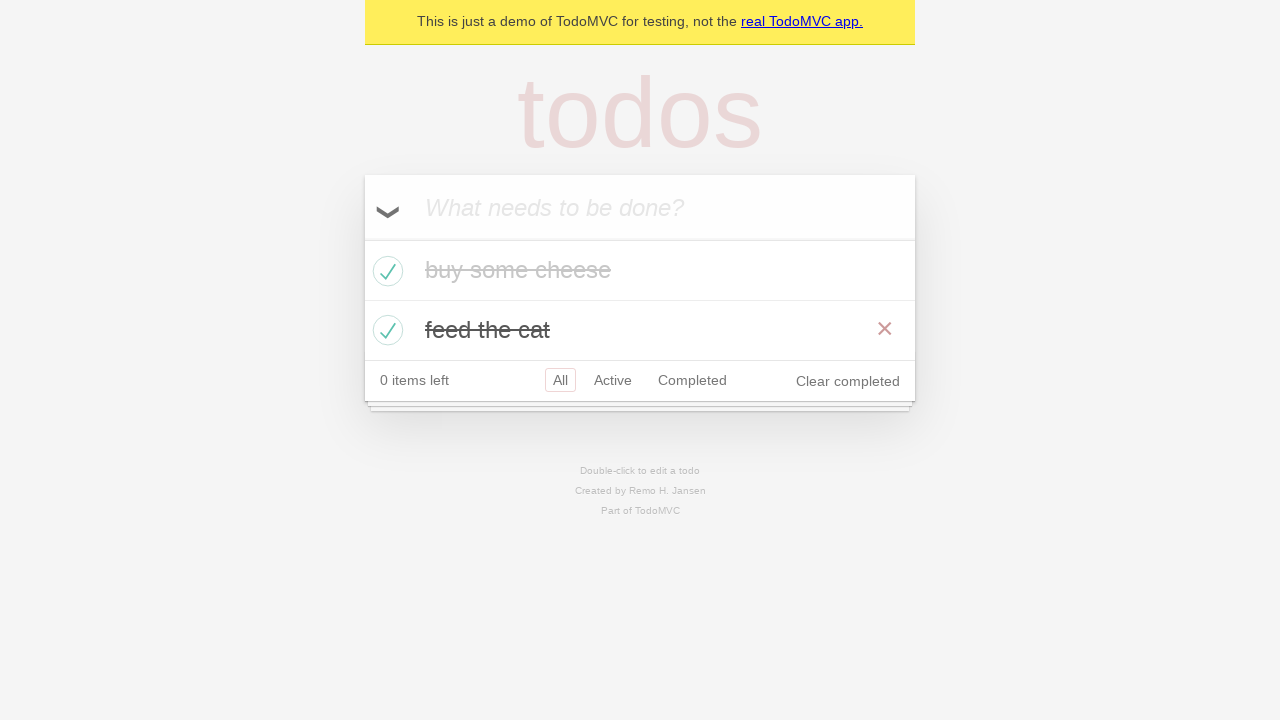

Verified that all todo items are marked as completed
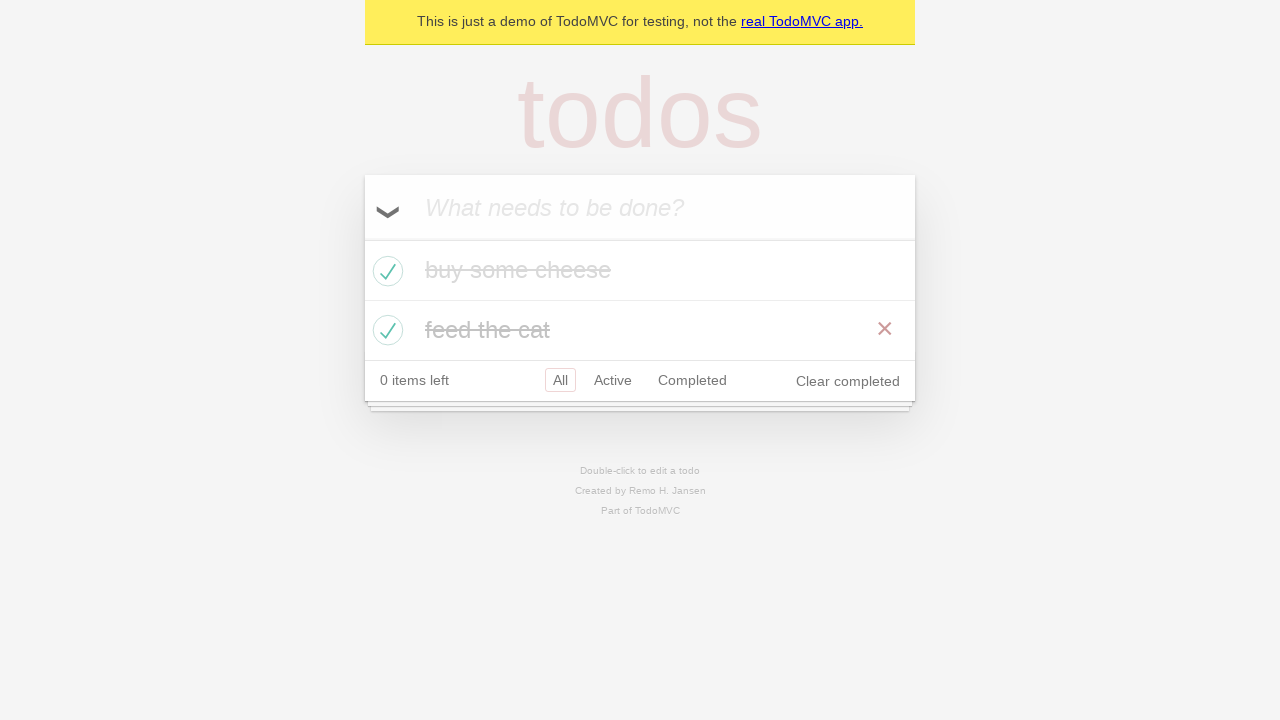

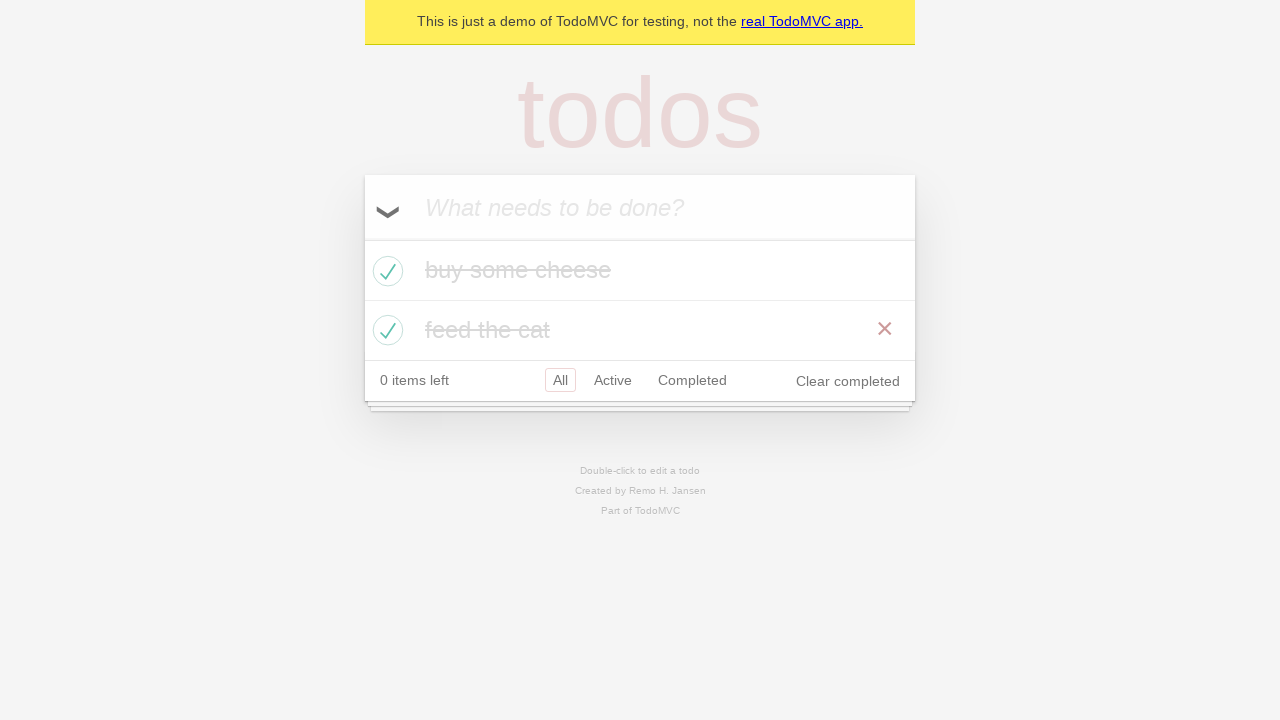